Navigates to the Applitools demo application login page and clicks the Log in button to access the main app window.

Starting URL: https://demo.applitools.com

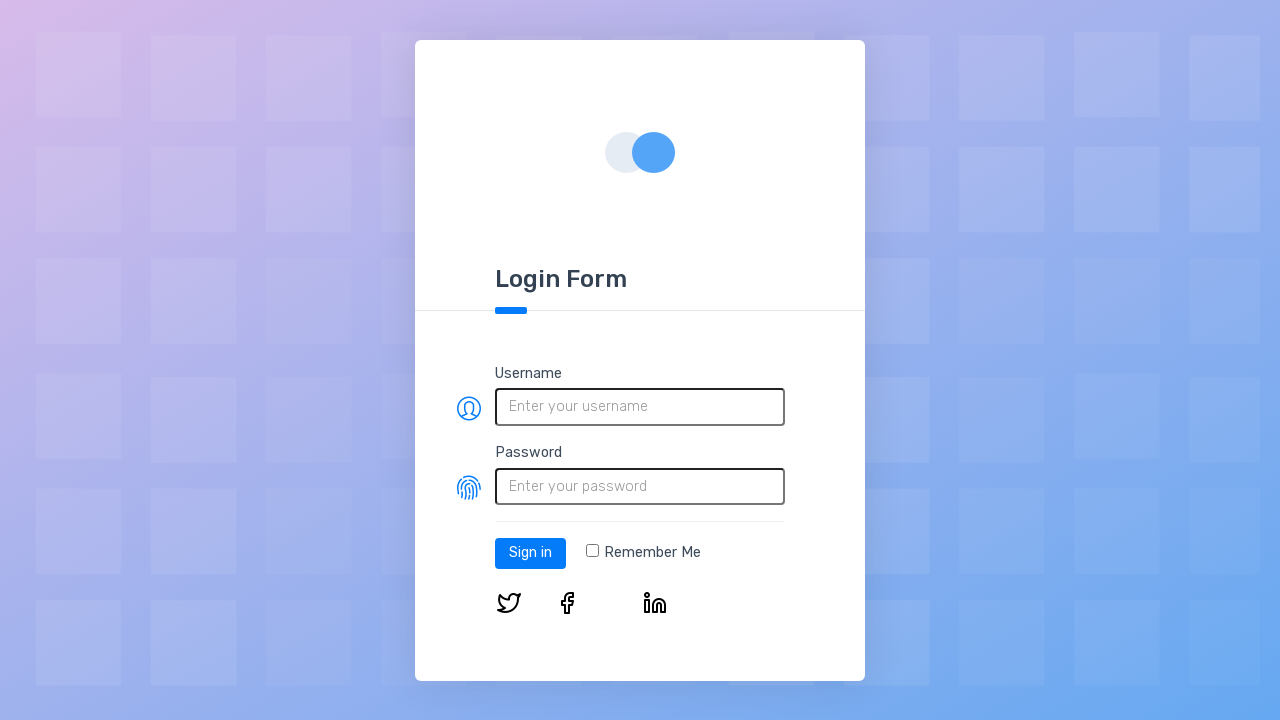

Set viewport size to 800x600
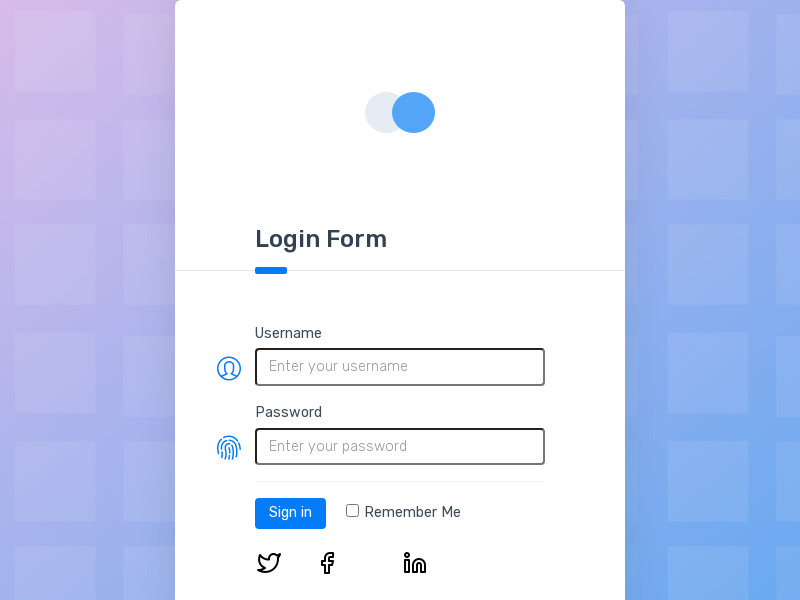

Login button appeared on the page
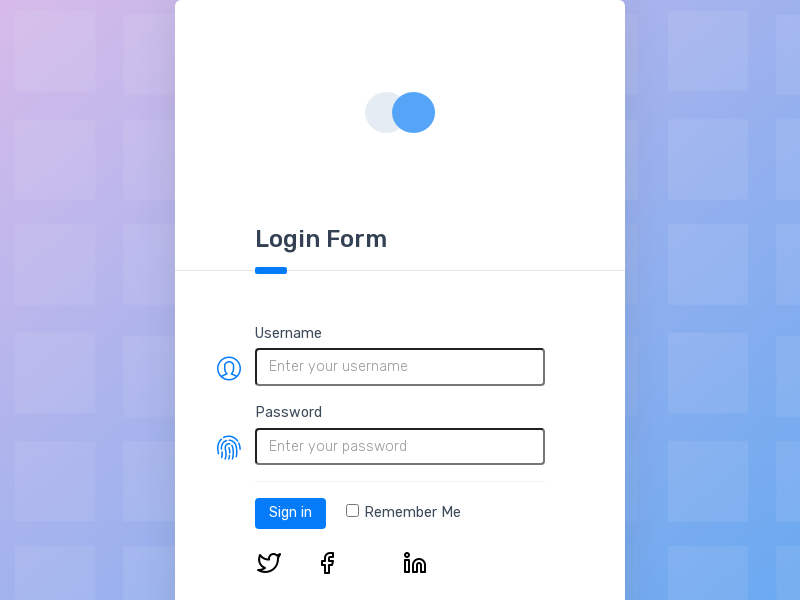

Clicked the Log in button at (290, 513) on #log-in
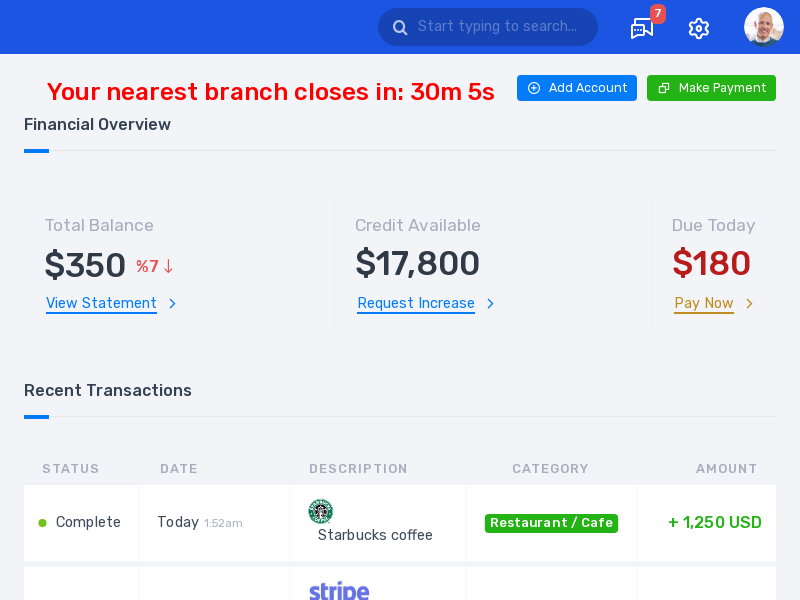

Main app window loaded after login
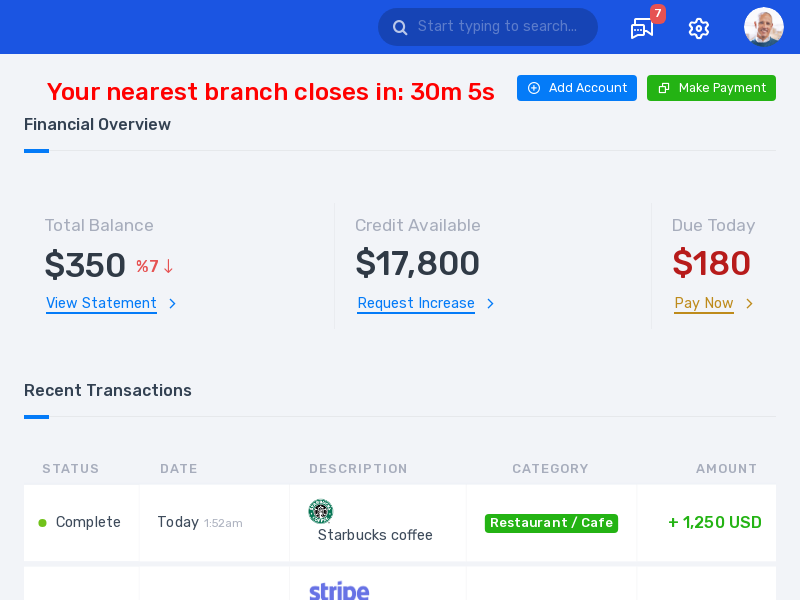

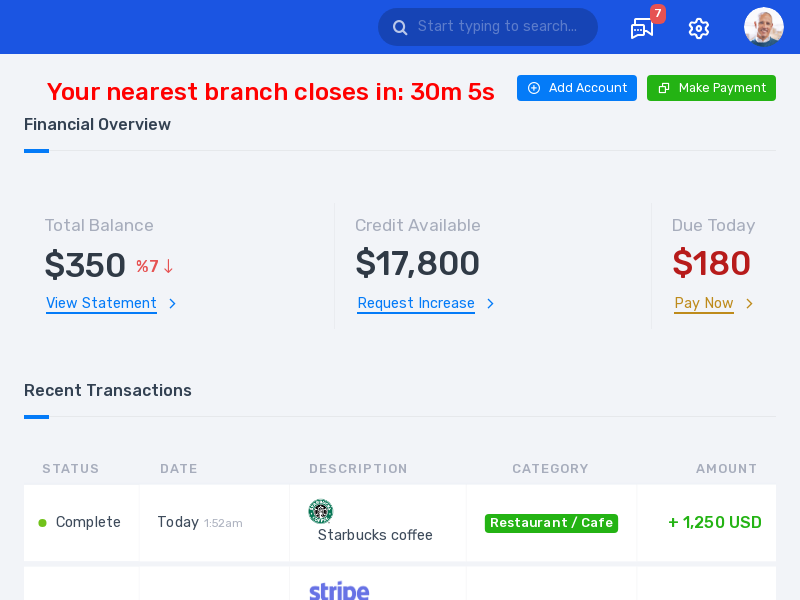